Tests input field interactions including filling text, typing with keyboard, checking attributes, clearing fields, and verifying disabled/editable states.

Starting URL: https://letcode.in/edit

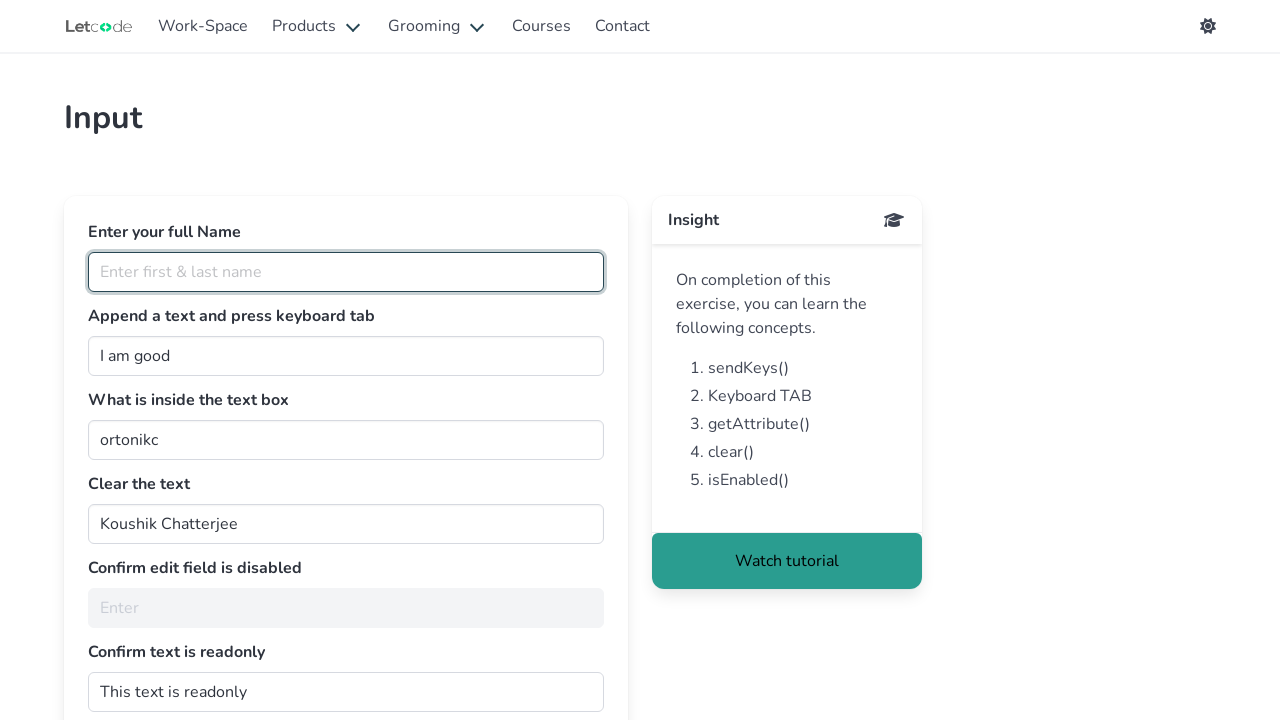

Filled fullName field with 'Huabo He' on #fullName
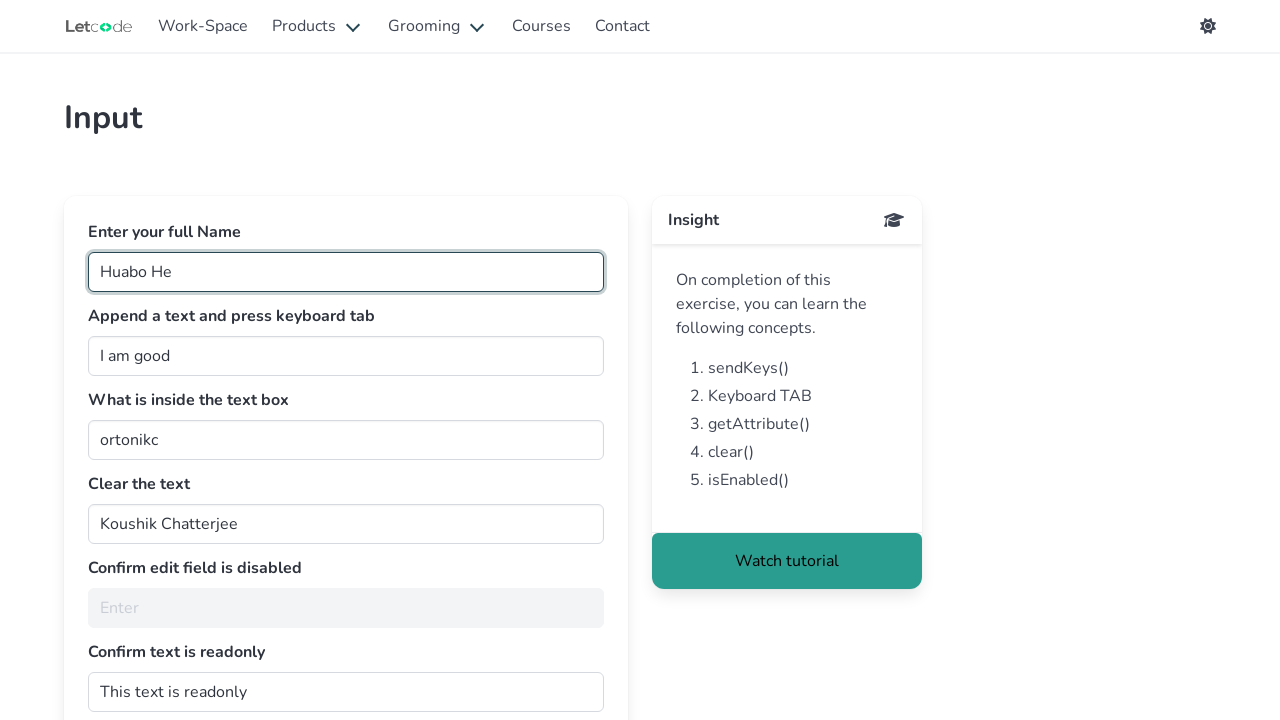

Focused on join field on #join
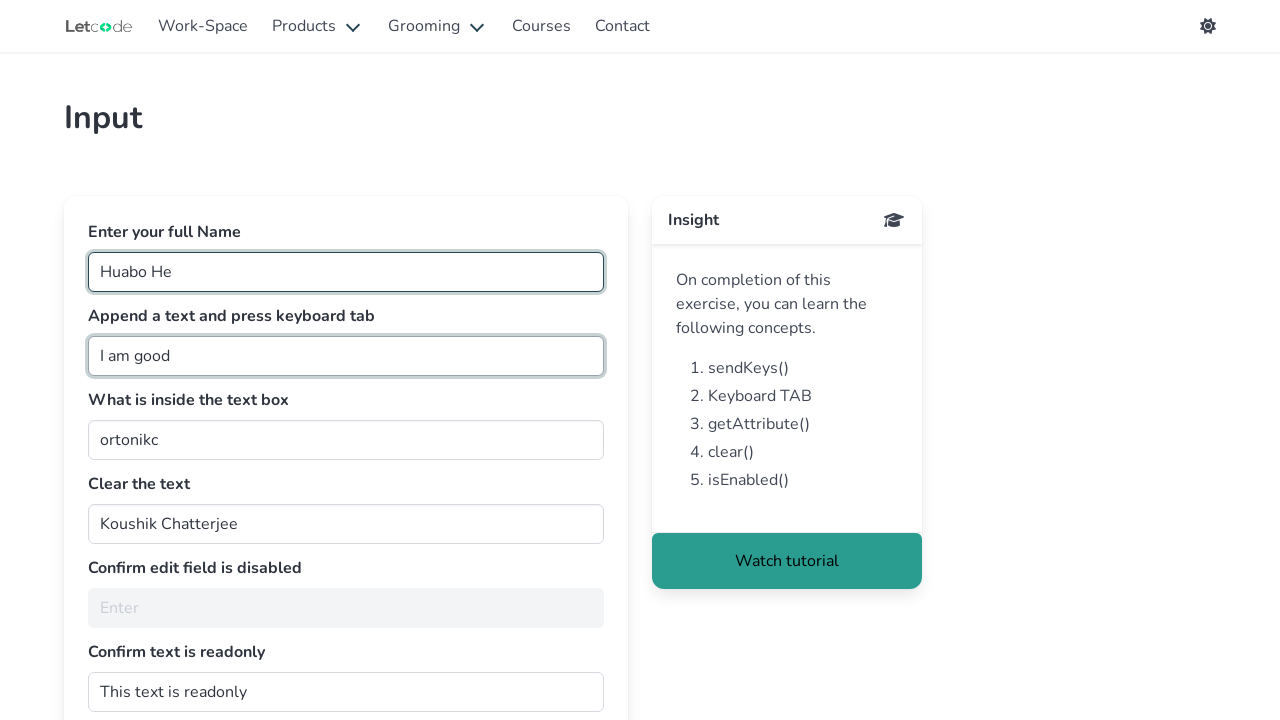

Pressed End key to move cursor to end of join field
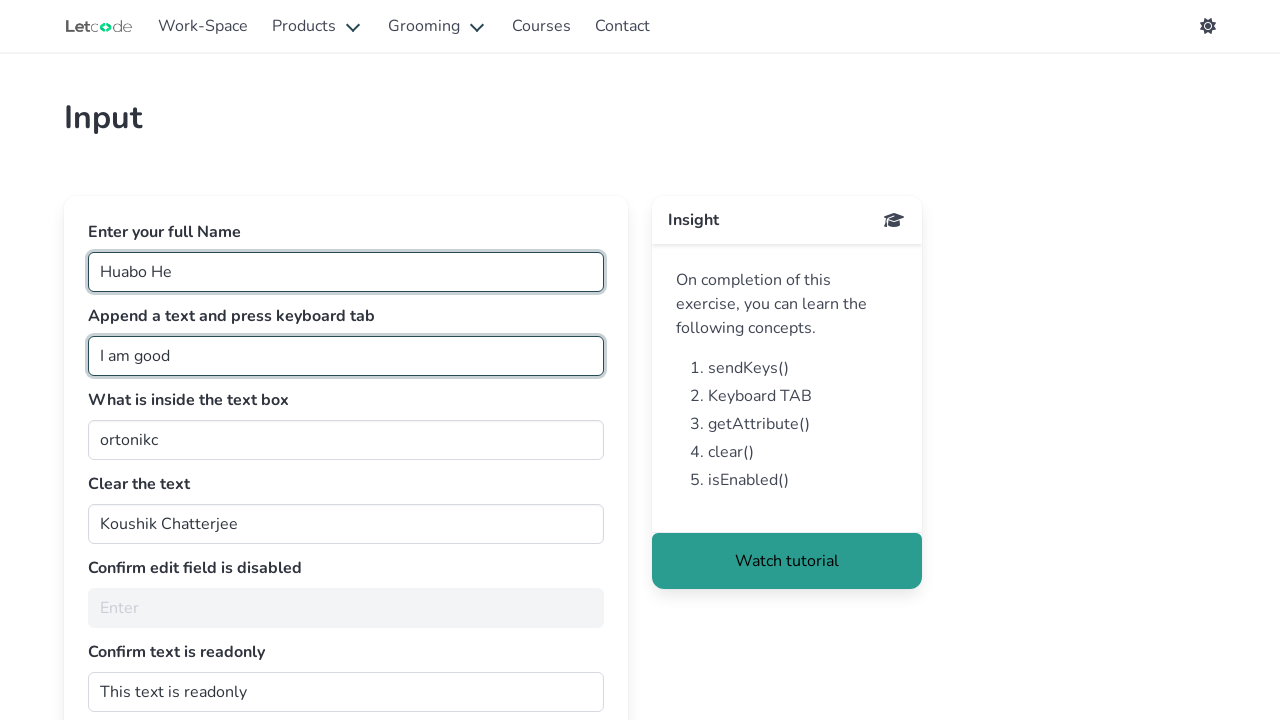

Typed ' Human' in join field on #join
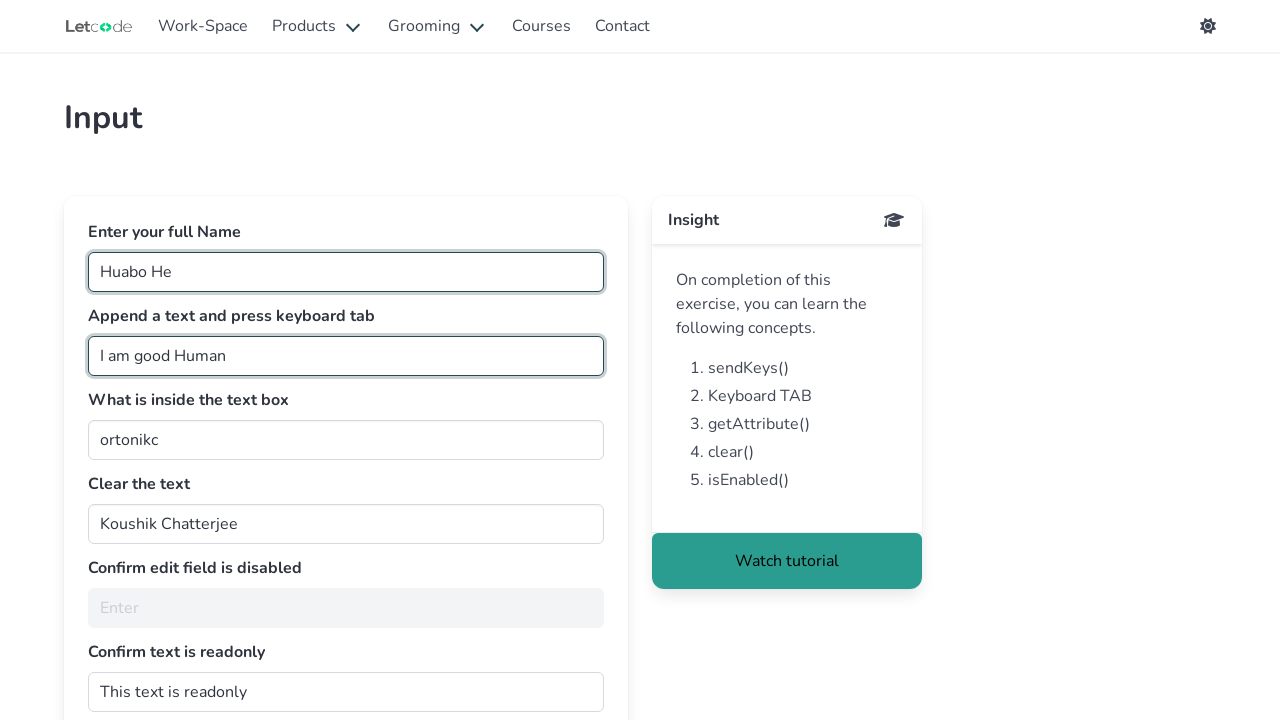

Pressed Tab to move to next field
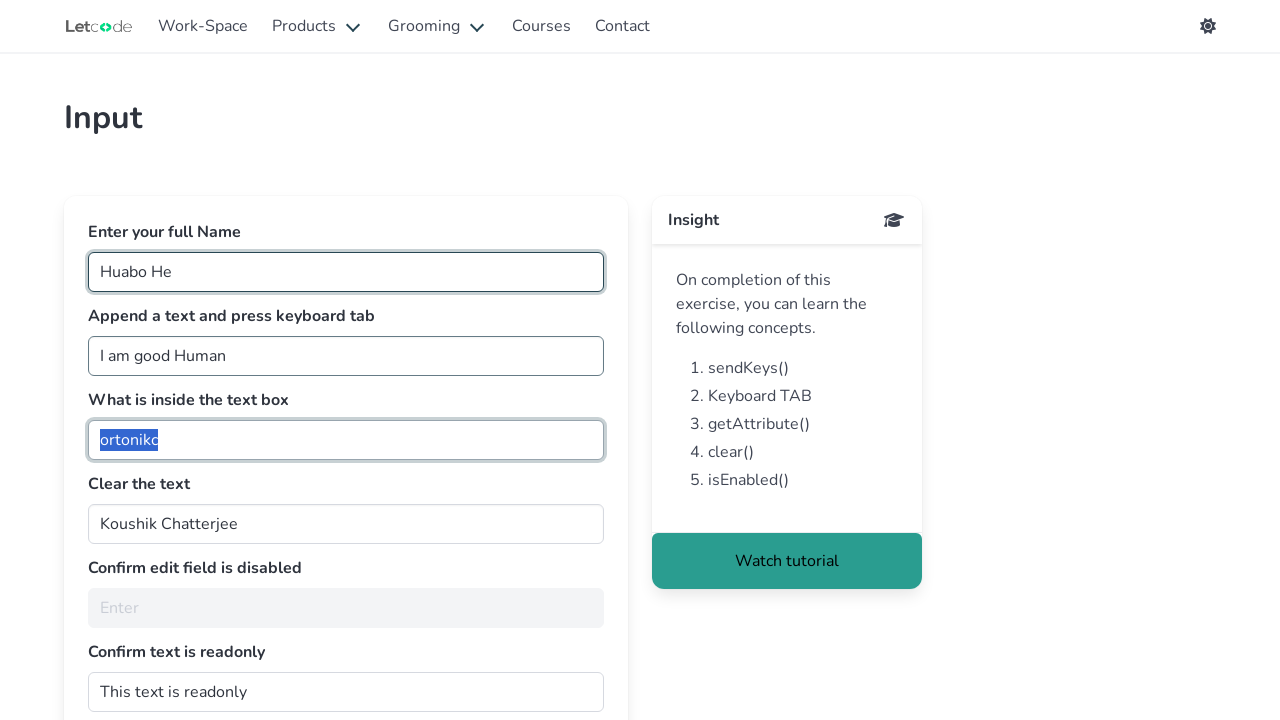

Verified getMe field has value 'ortonikc'
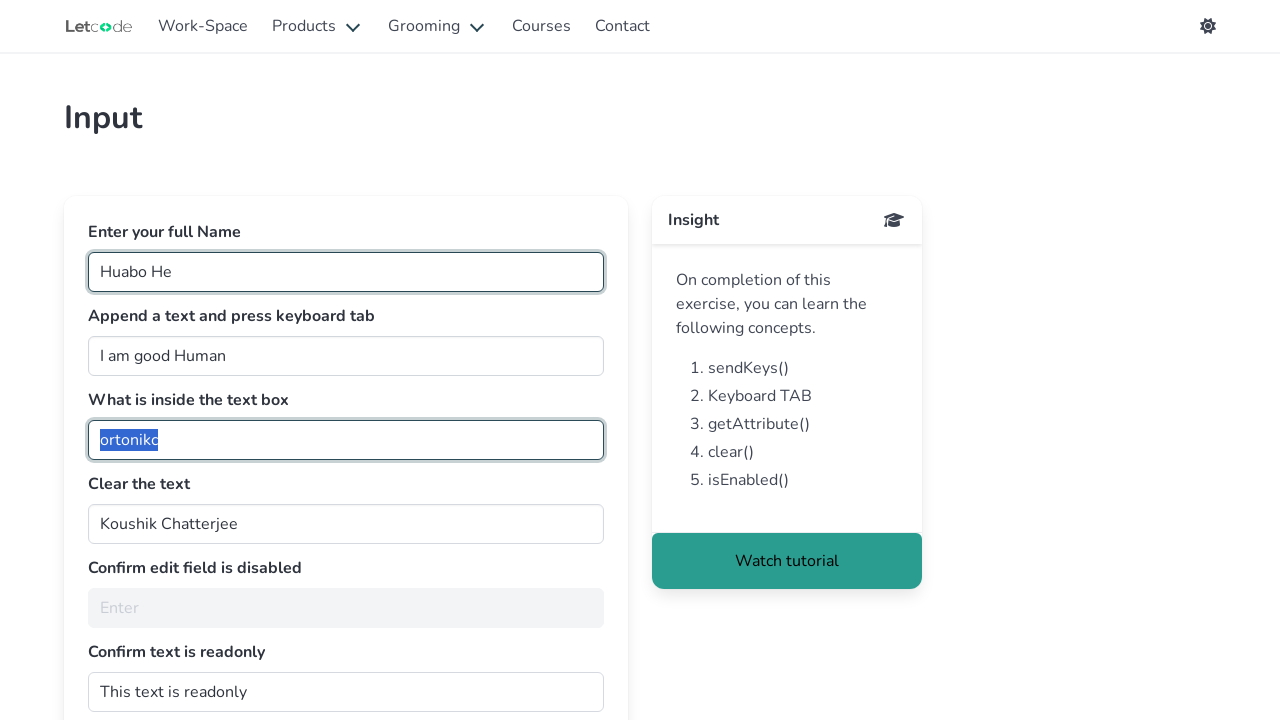

Cleared input field containing 'Koushik Chatterjee' on //input[@value='Koushik Chatterjee']
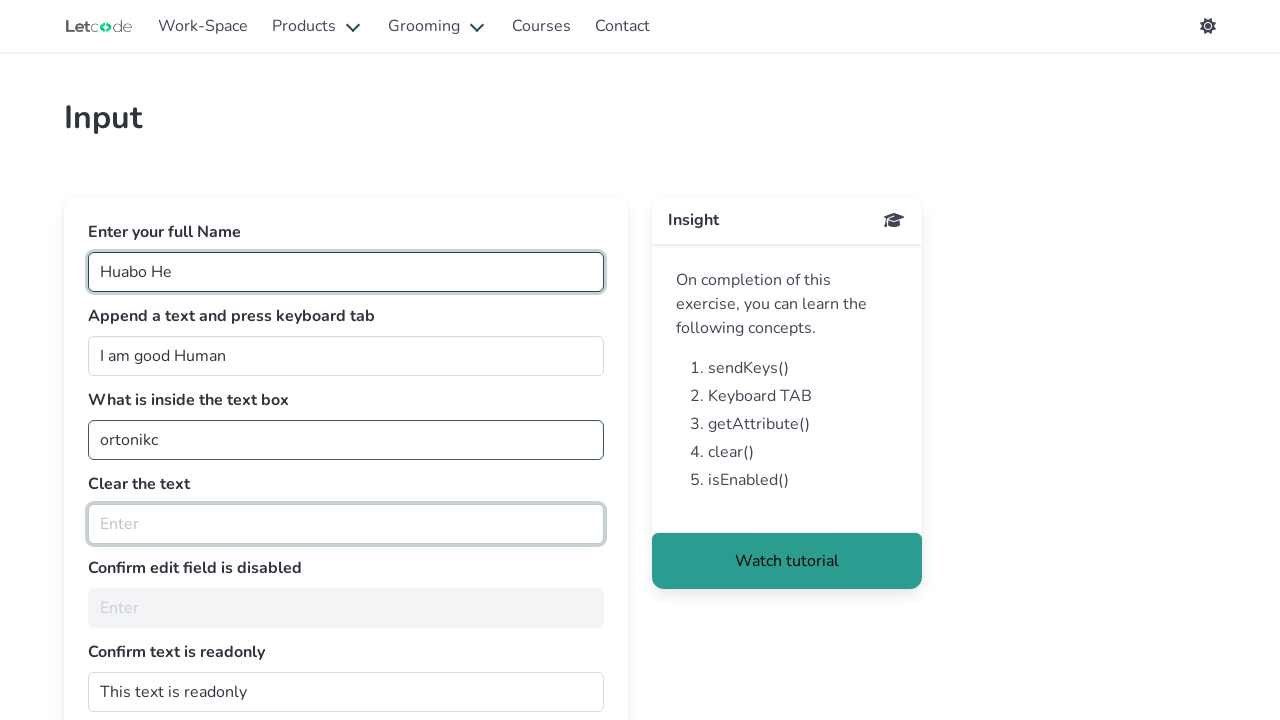

Verified noEdit field is disabled
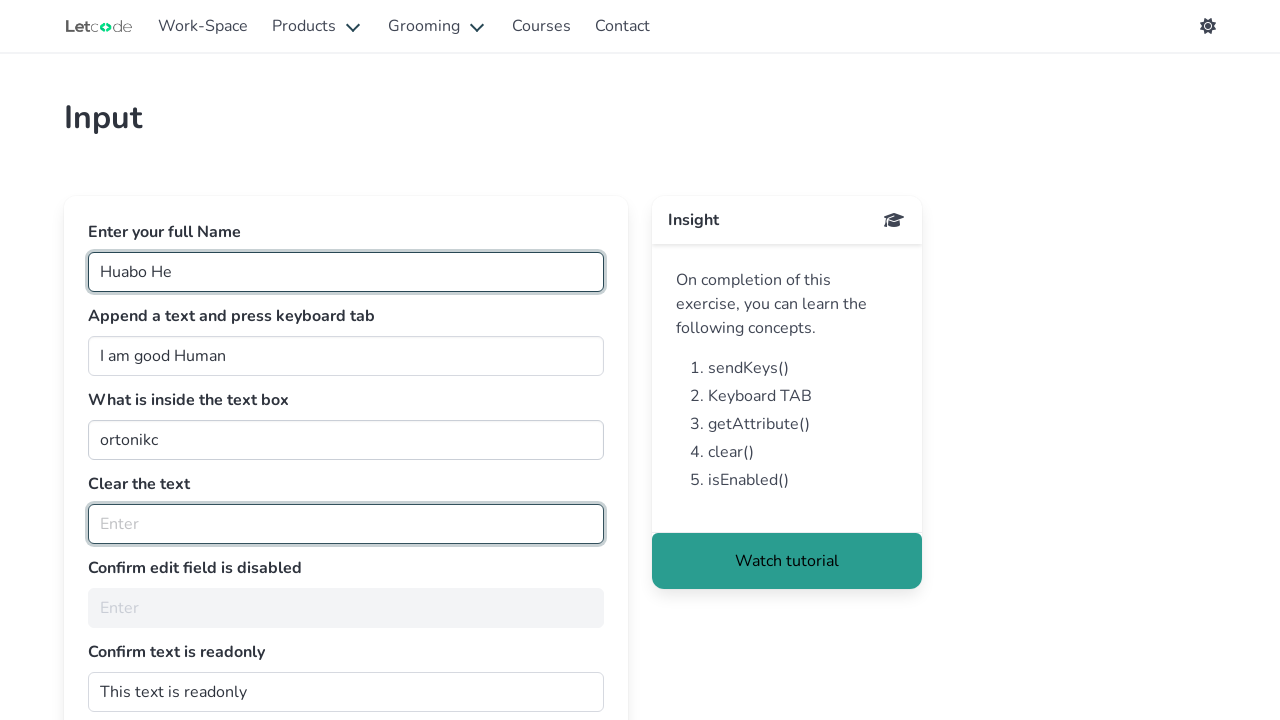

Verified dontwrite field is not editable
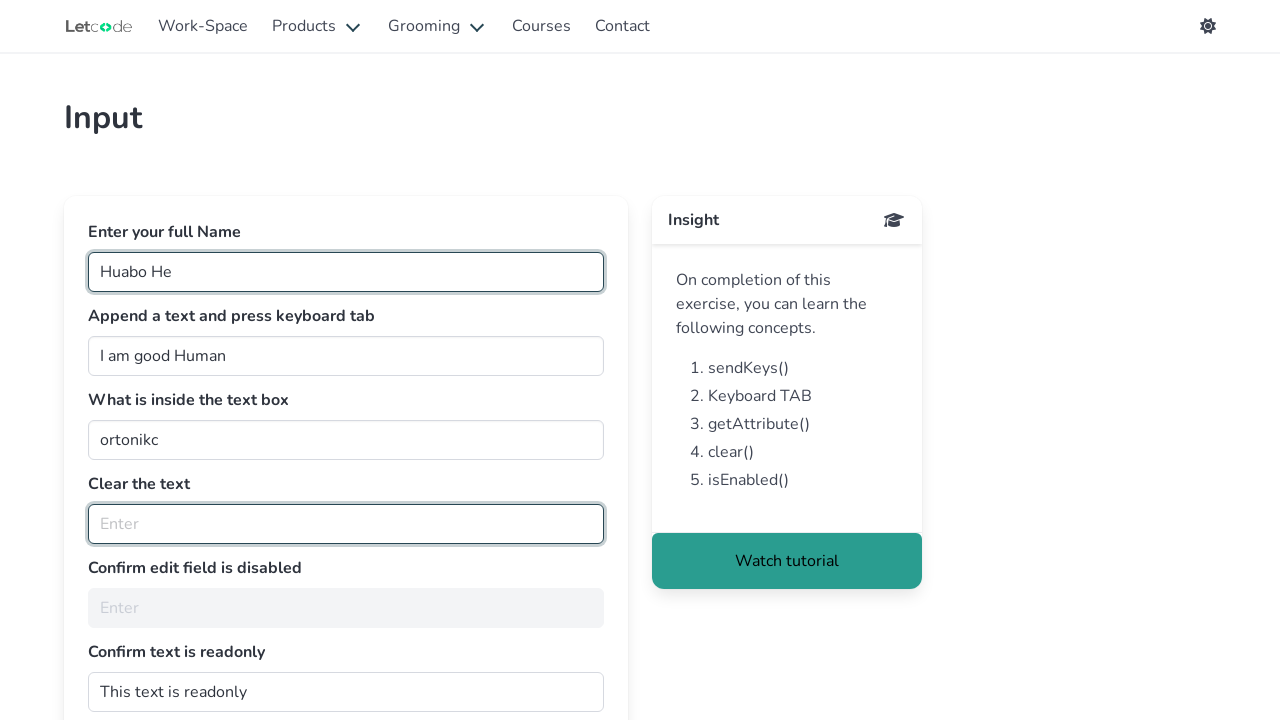

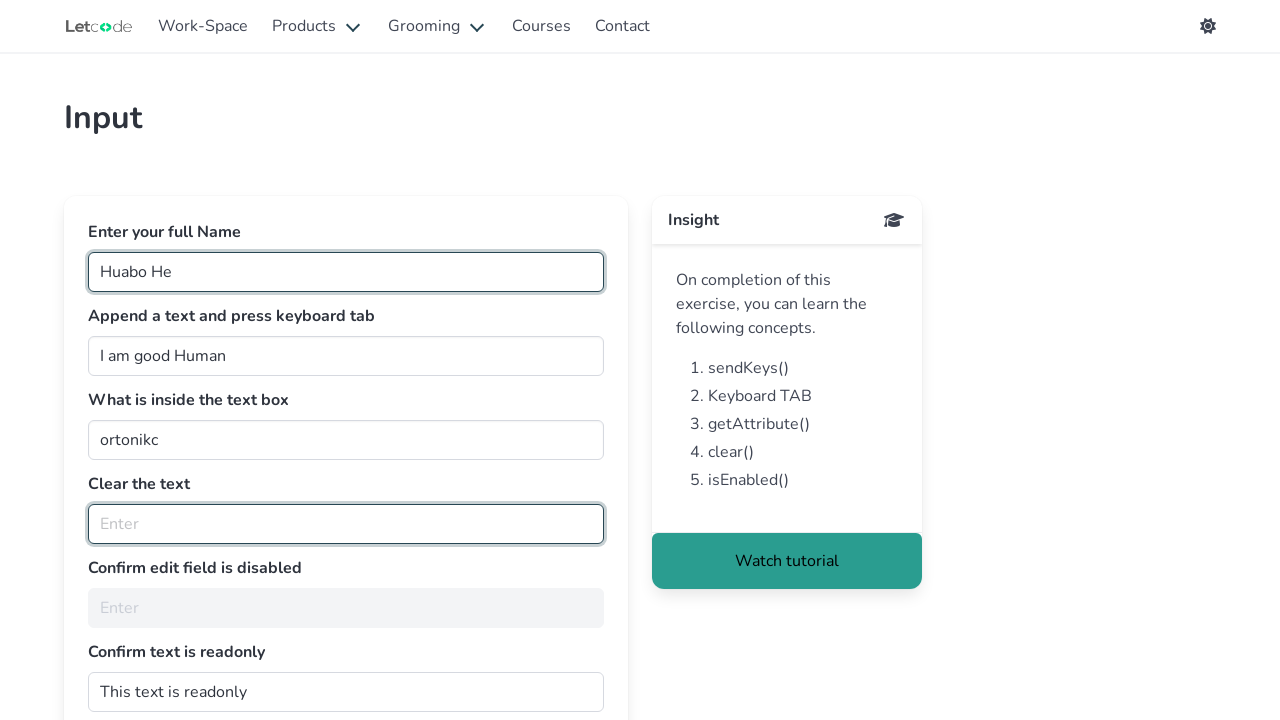